Tests passenger count dropdown by clicking to open it and incrementing adult and child passenger counts

Starting URL: https://rahulshettyacademy.com/dropdownsPractise/

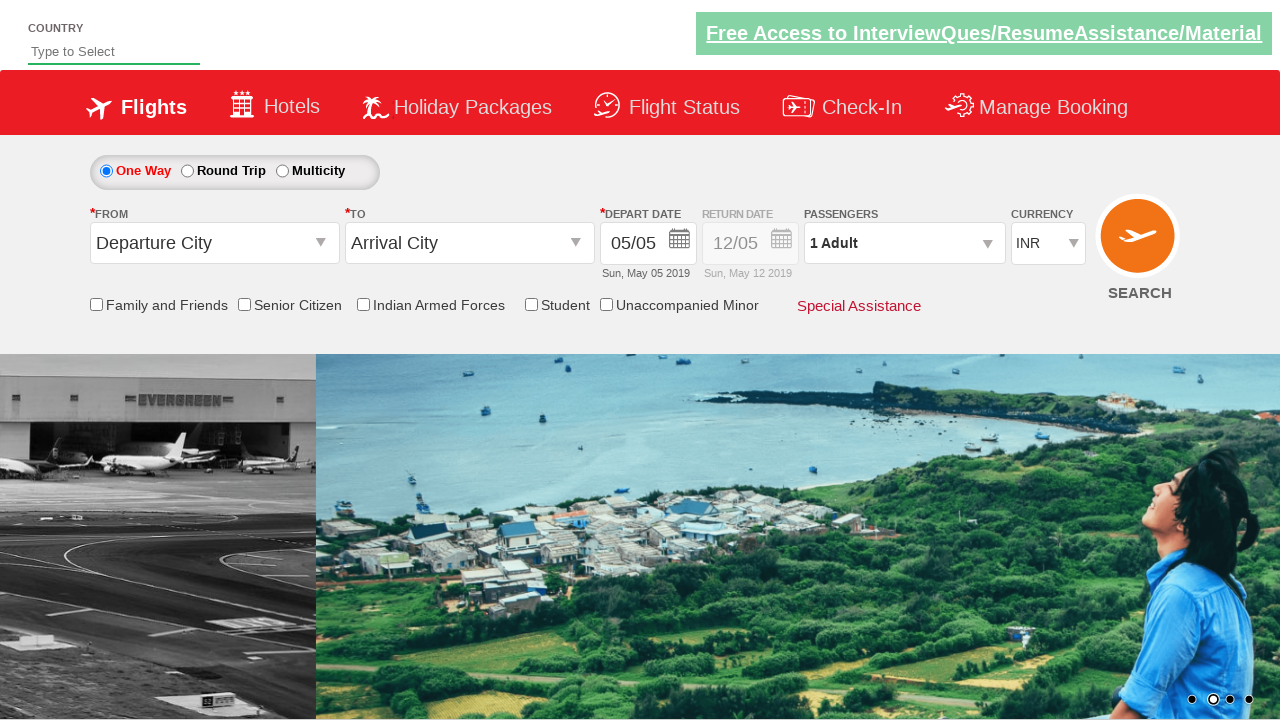

Clicked passenger info dropdown to open it at (904, 243) on #divpaxinfo
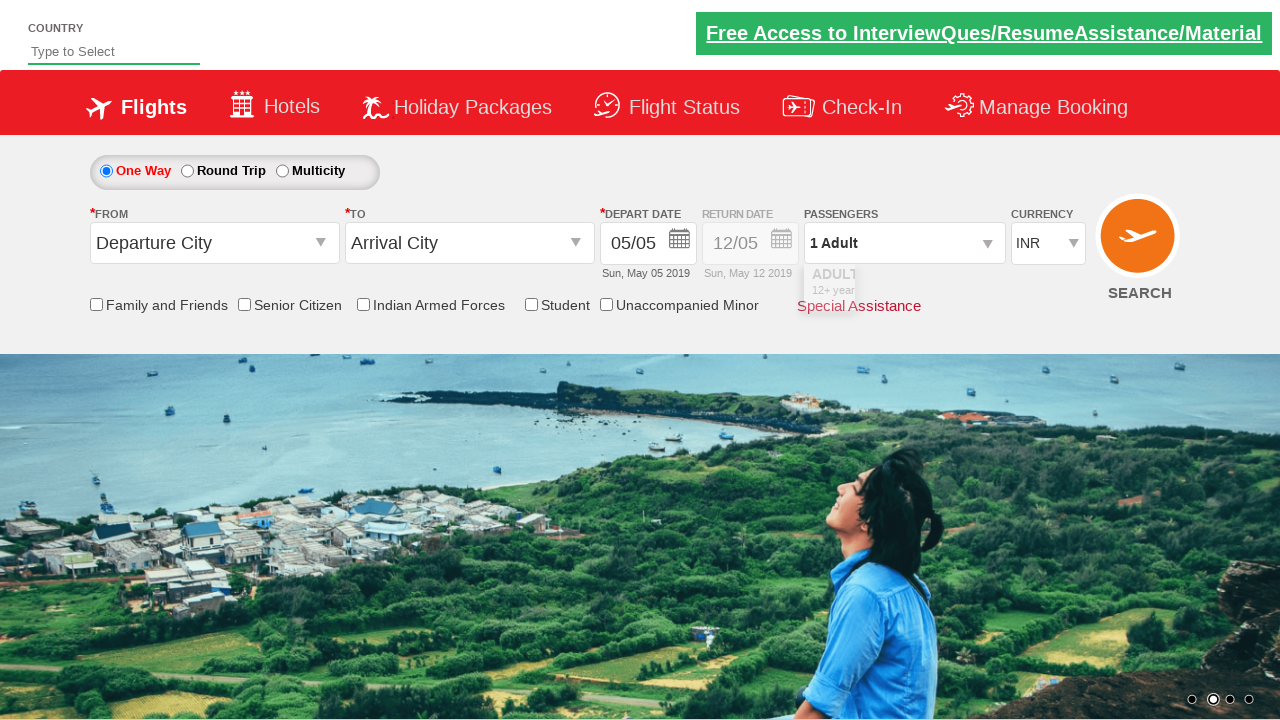

Waited 2000ms for dropdown to fully load
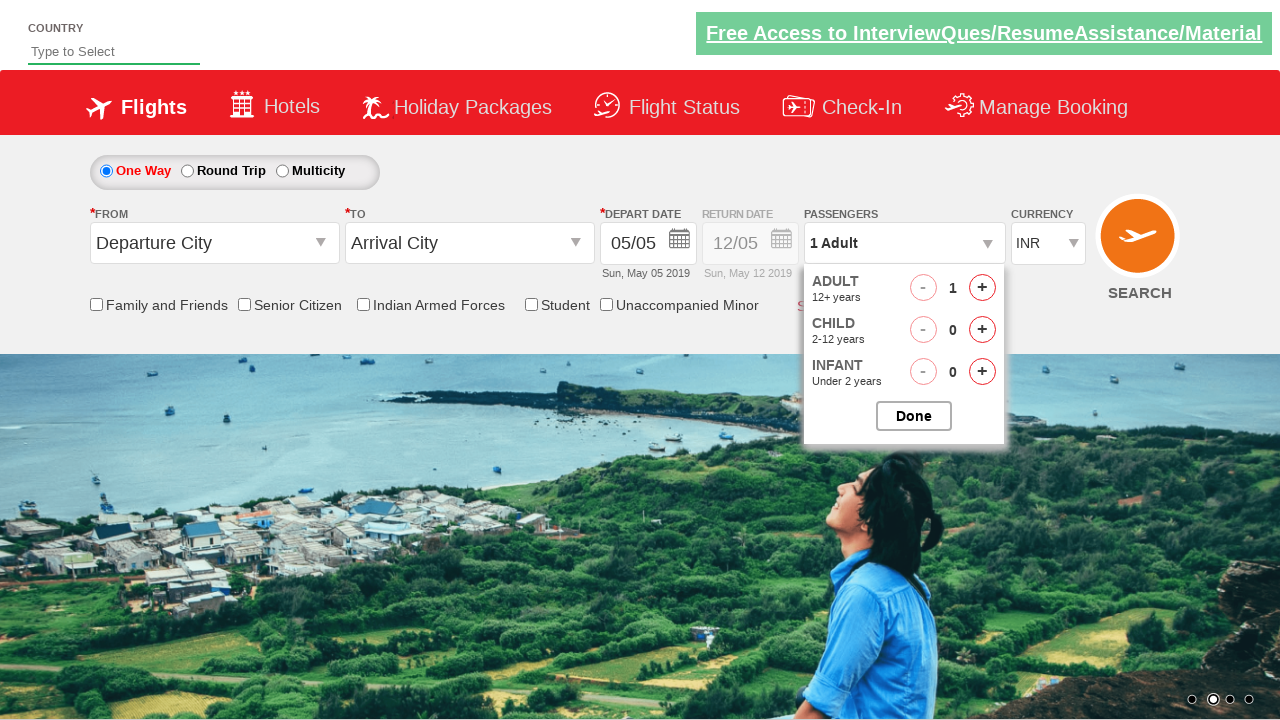

Incremented adult passenger count (iteration 1/4) at (982, 288) on #hrefIncAdt
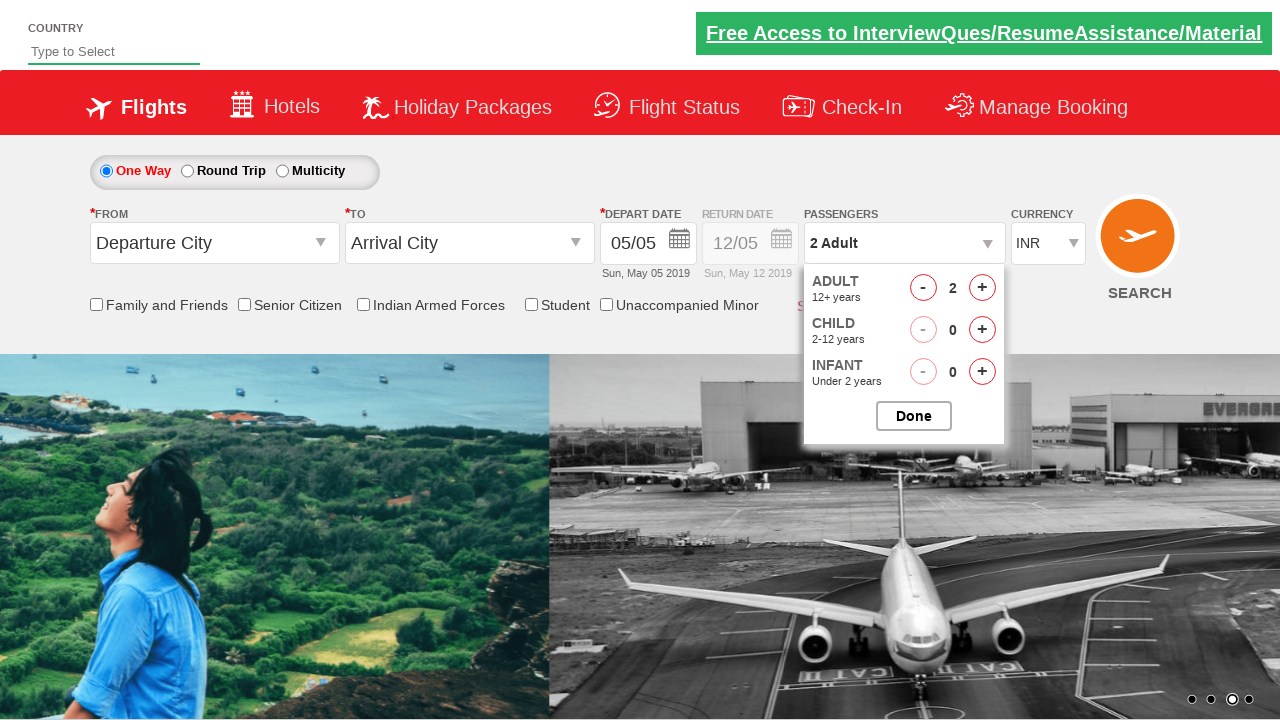

Incremented adult passenger count (iteration 2/4) at (982, 288) on #hrefIncAdt
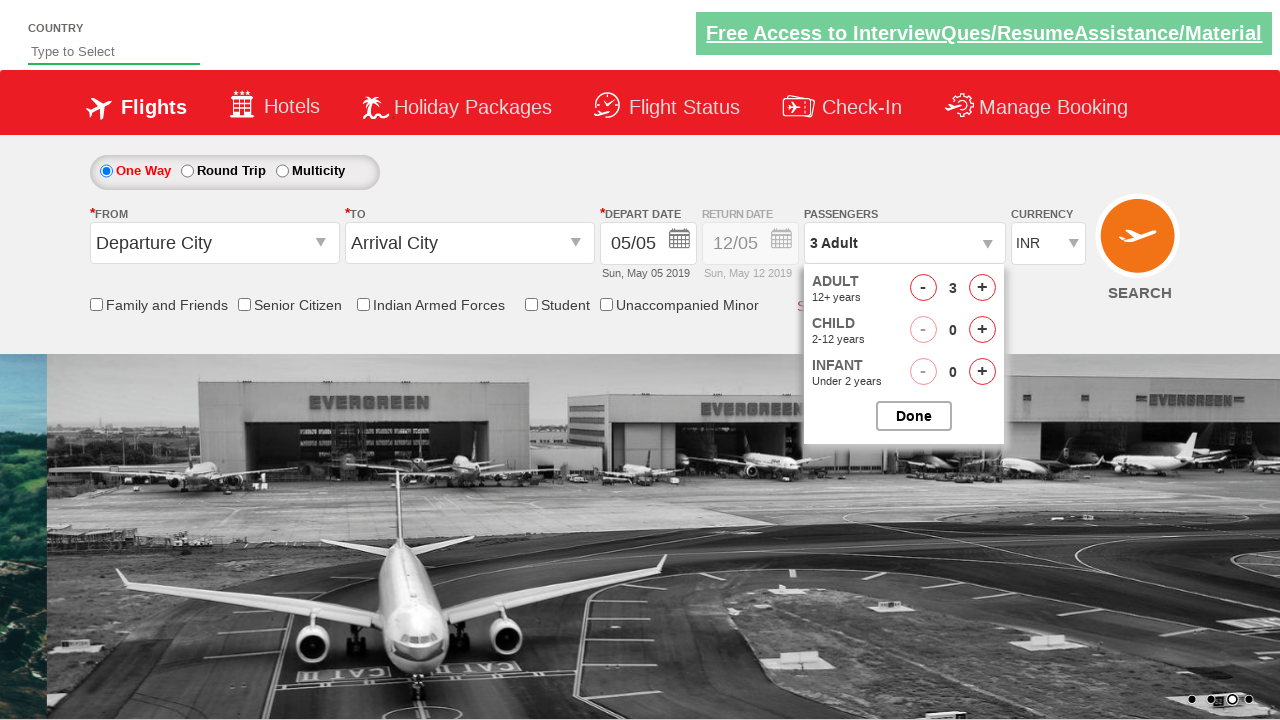

Incremented adult passenger count (iteration 3/4) at (982, 288) on #hrefIncAdt
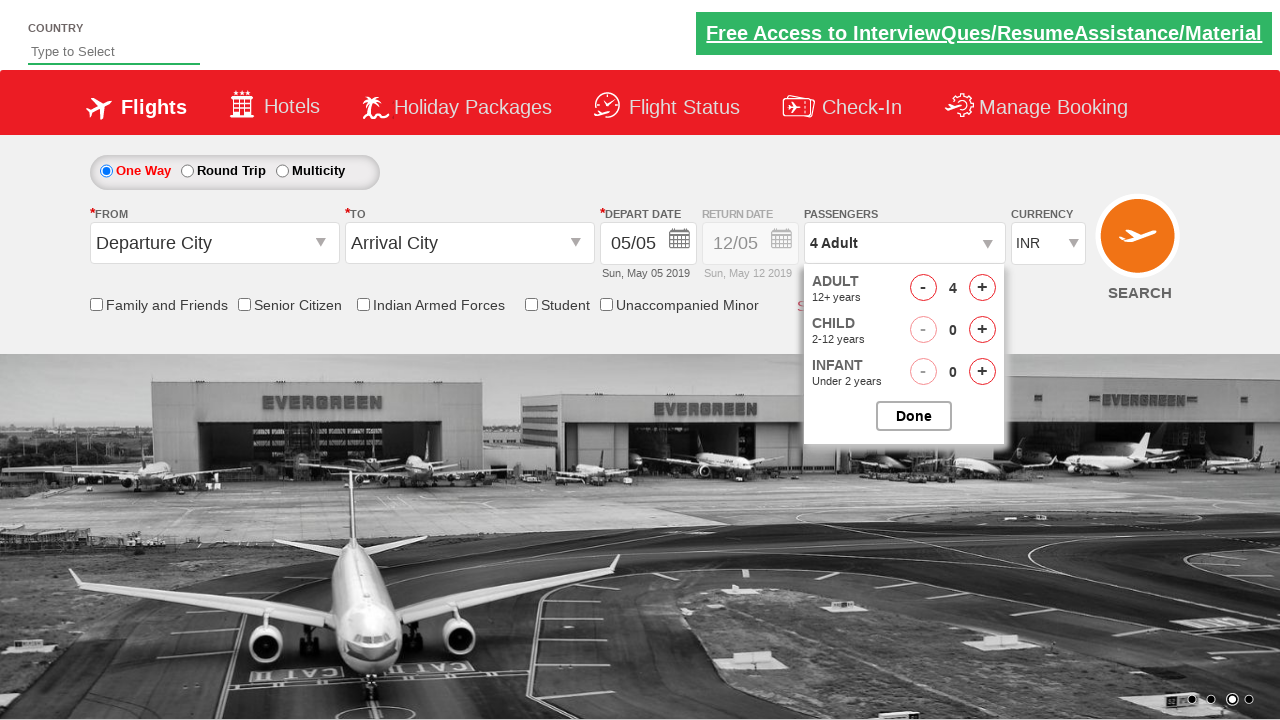

Incremented adult passenger count (iteration 4/4) at (982, 288) on #hrefIncAdt
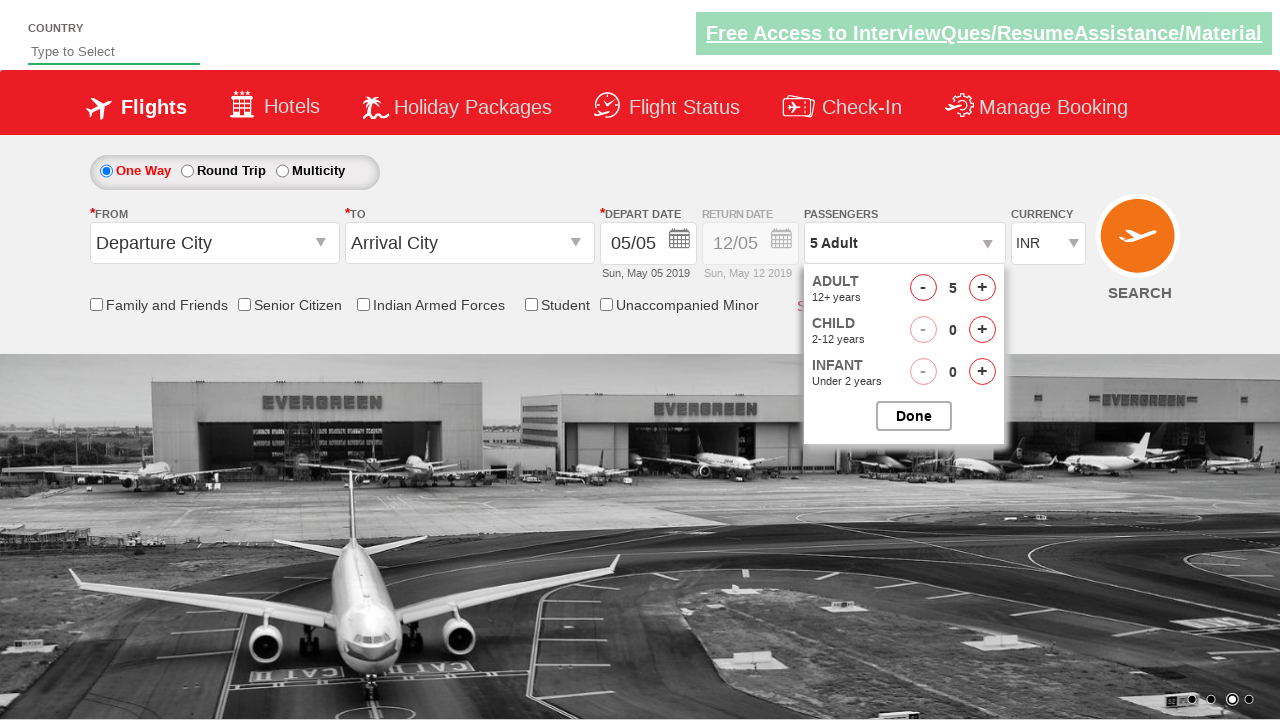

Incremented child passenger count by 1 at (982, 330) on #hrefIncChd
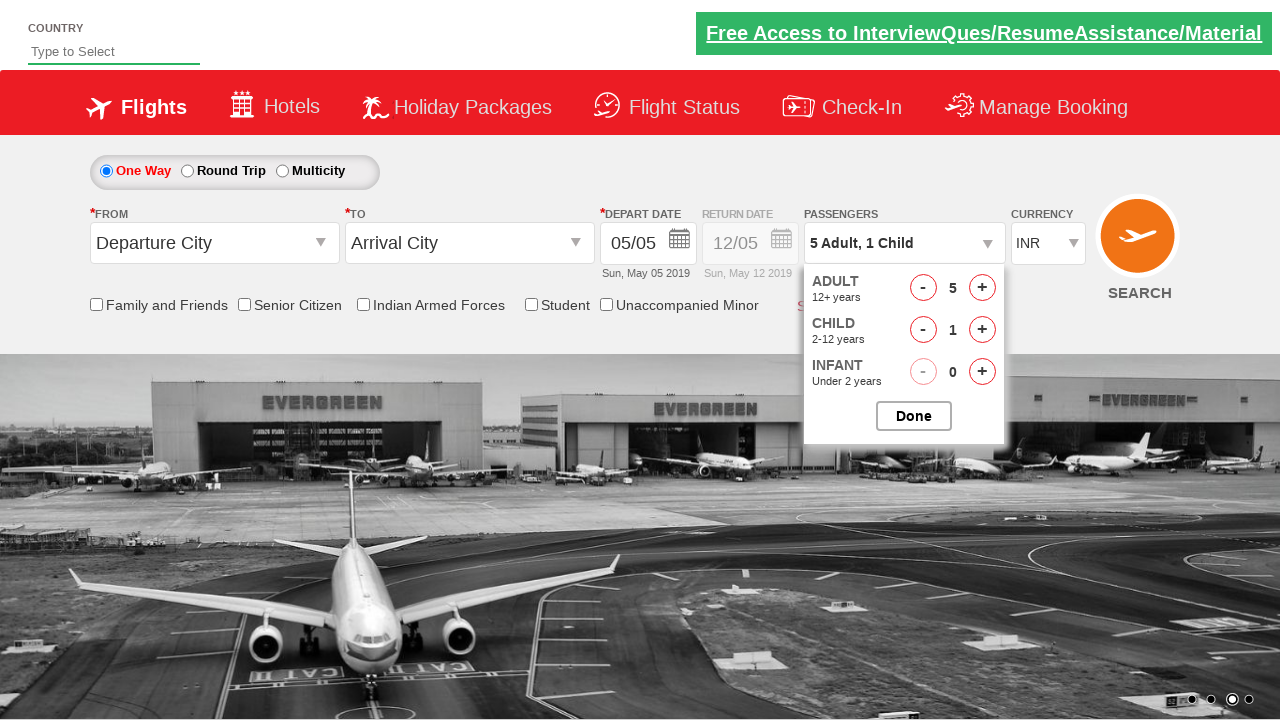

Closed passenger options dropdown at (914, 416) on #btnclosepaxoption
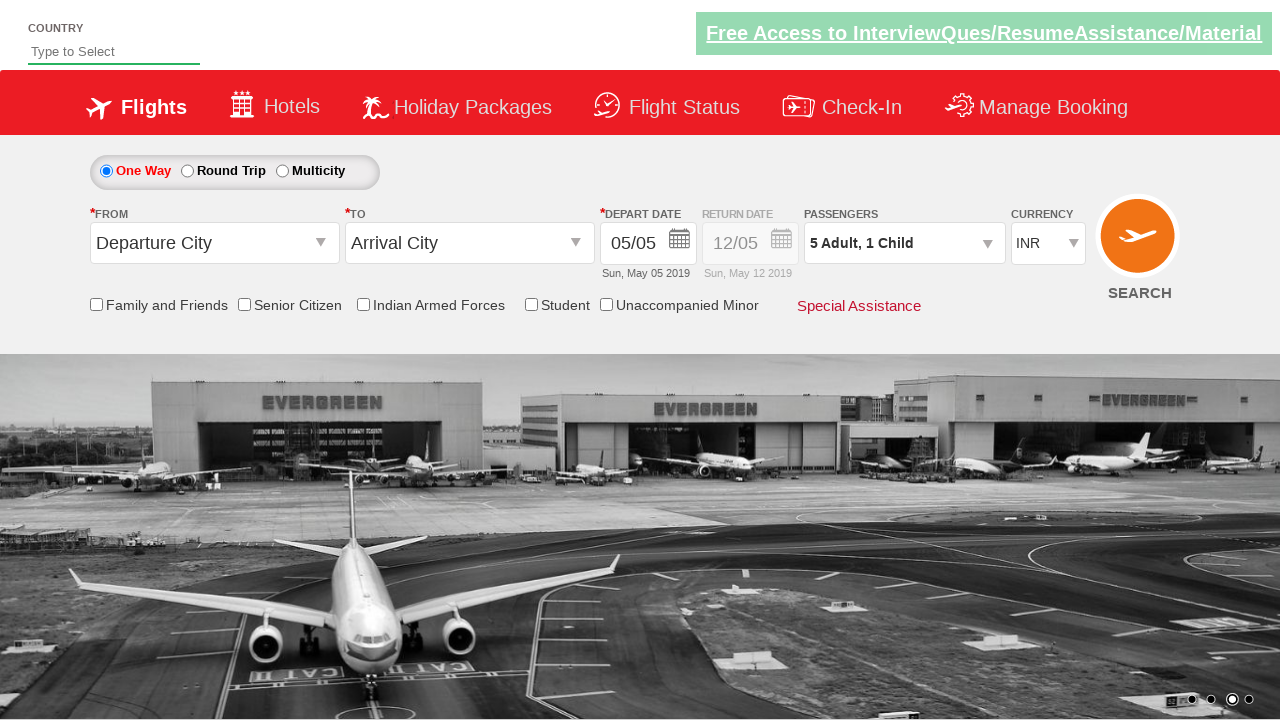

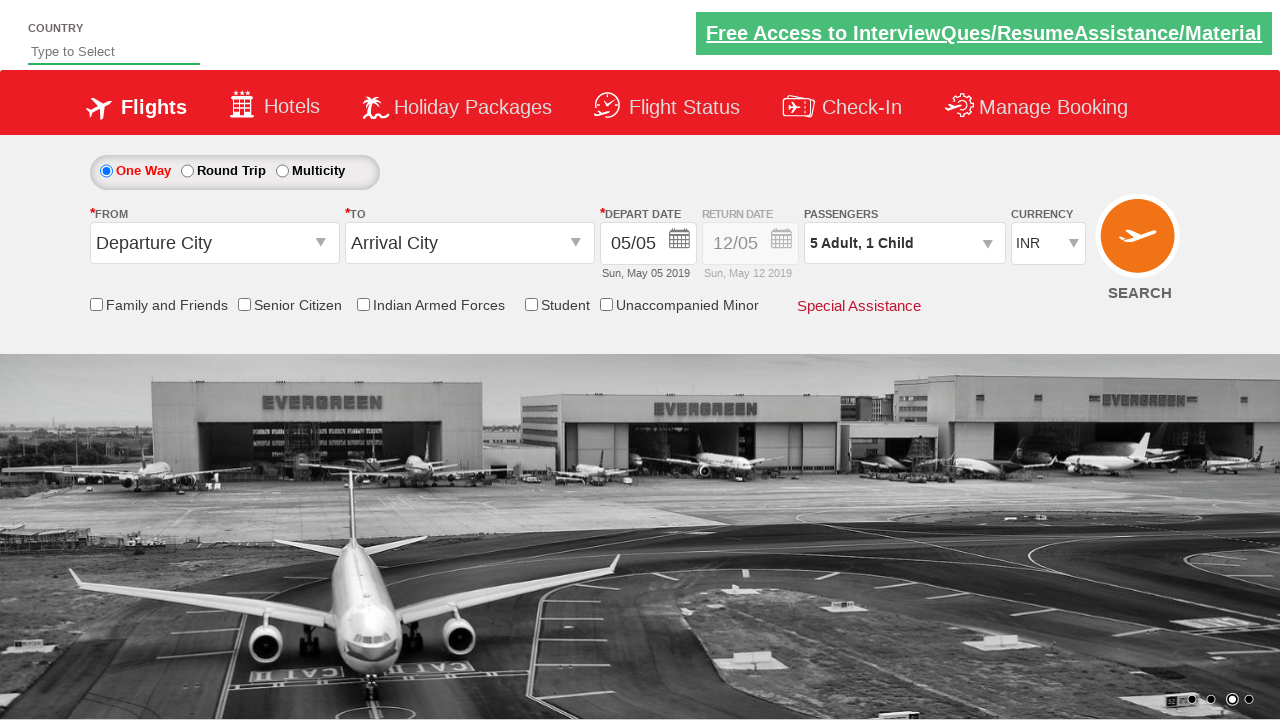